Scrolls a datepicker element into view to ensure it's visible

Starting URL: https://testautomationpractice.blogspot.com/

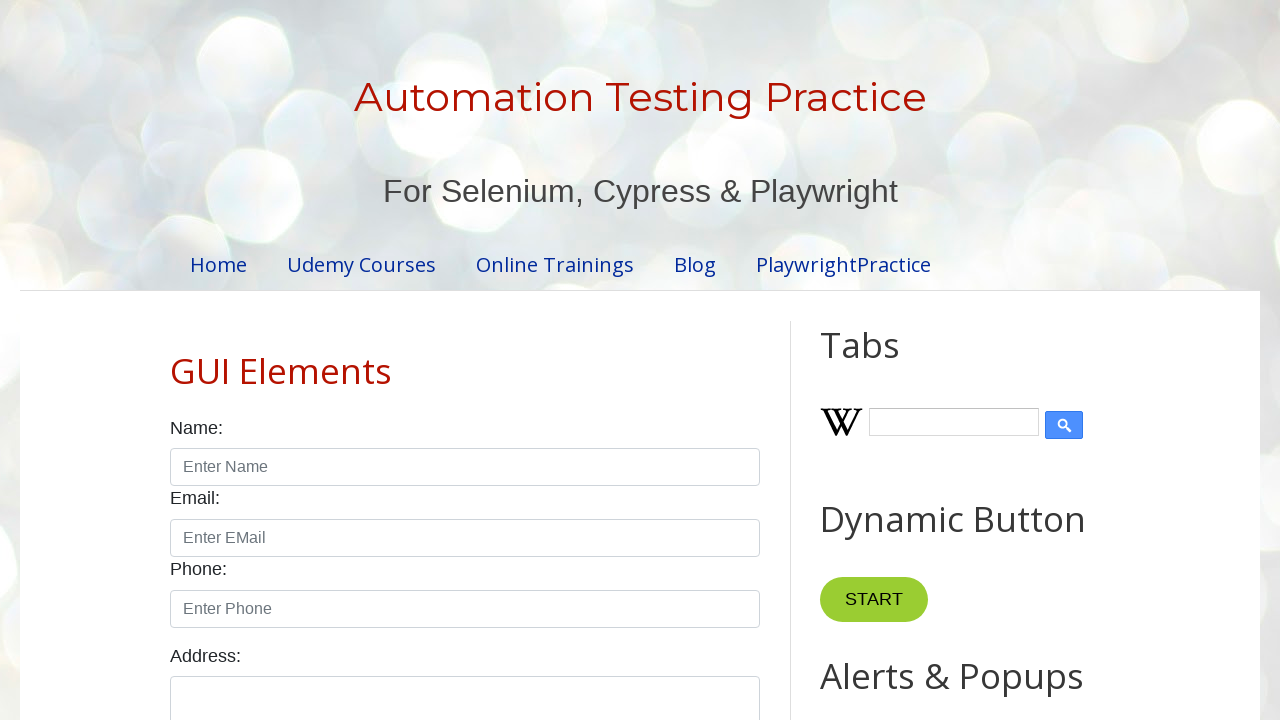

Located datepicker element with id 'datepicker'
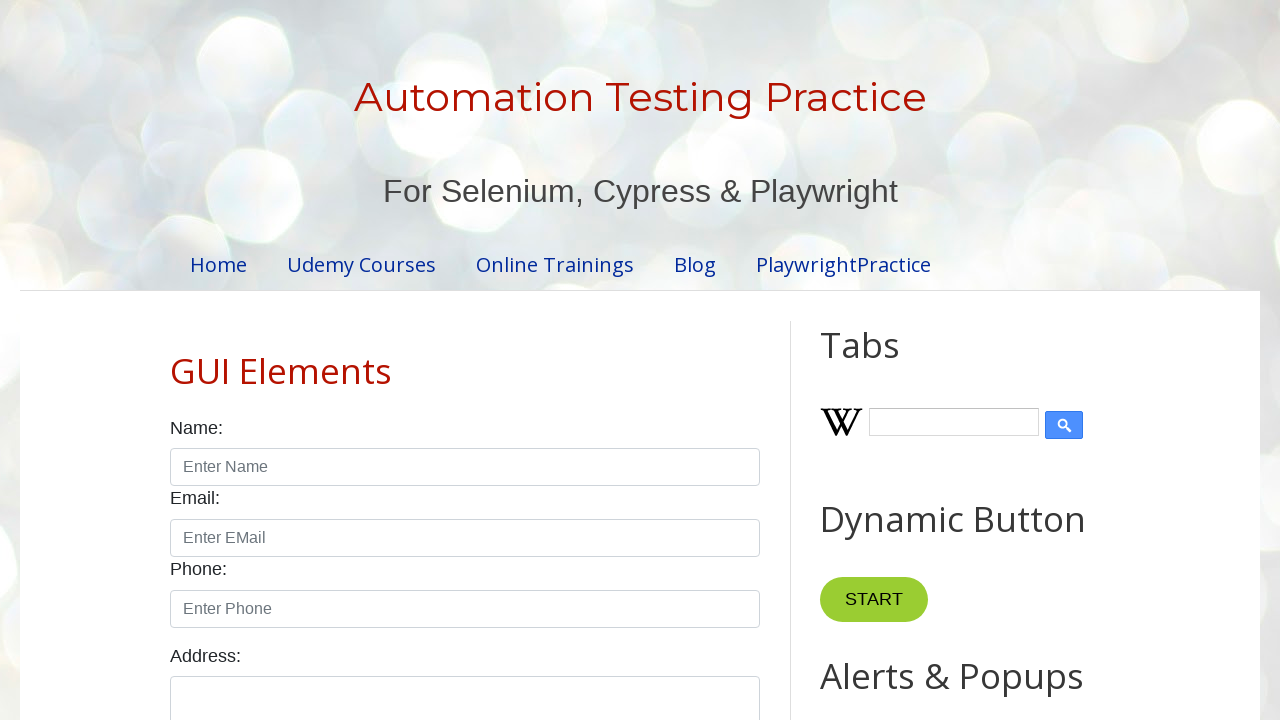

Scrolled datepicker element into view
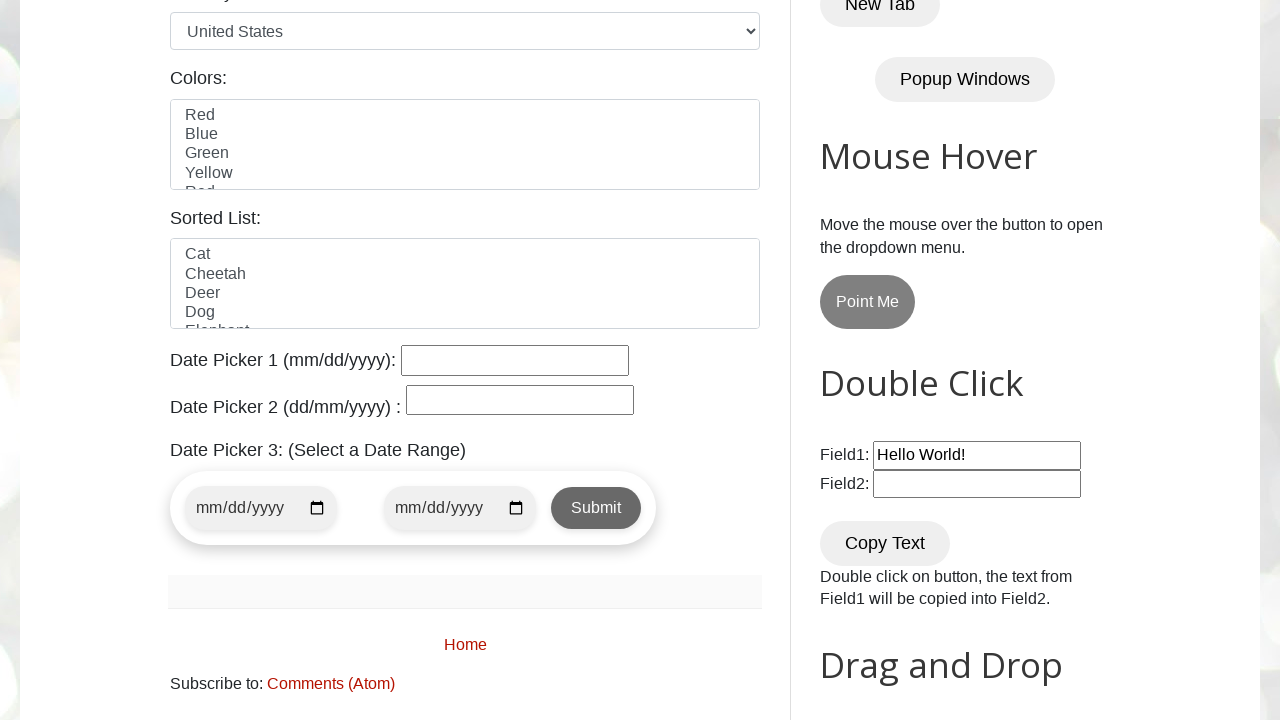

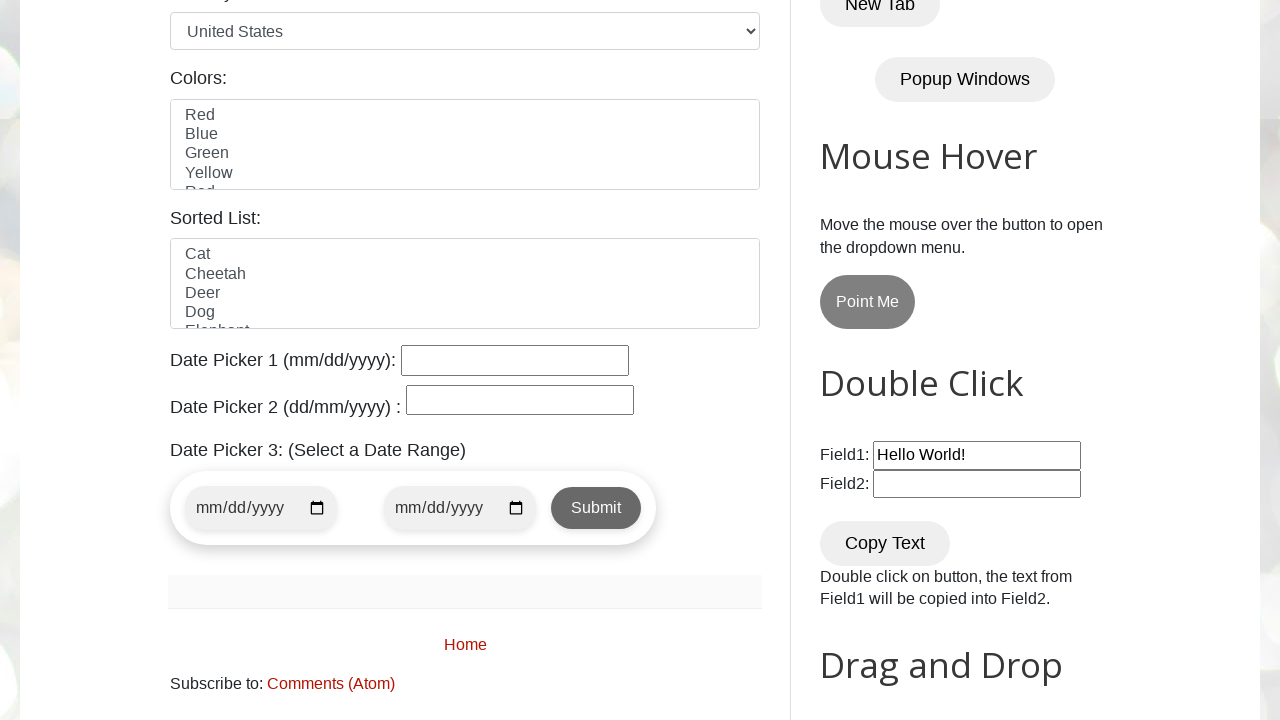